Navigates to an automation practice page and verifies that checkbox elements are present on the page

Starting URL: https://rahulshettyacademy.com/AutomationPractice/

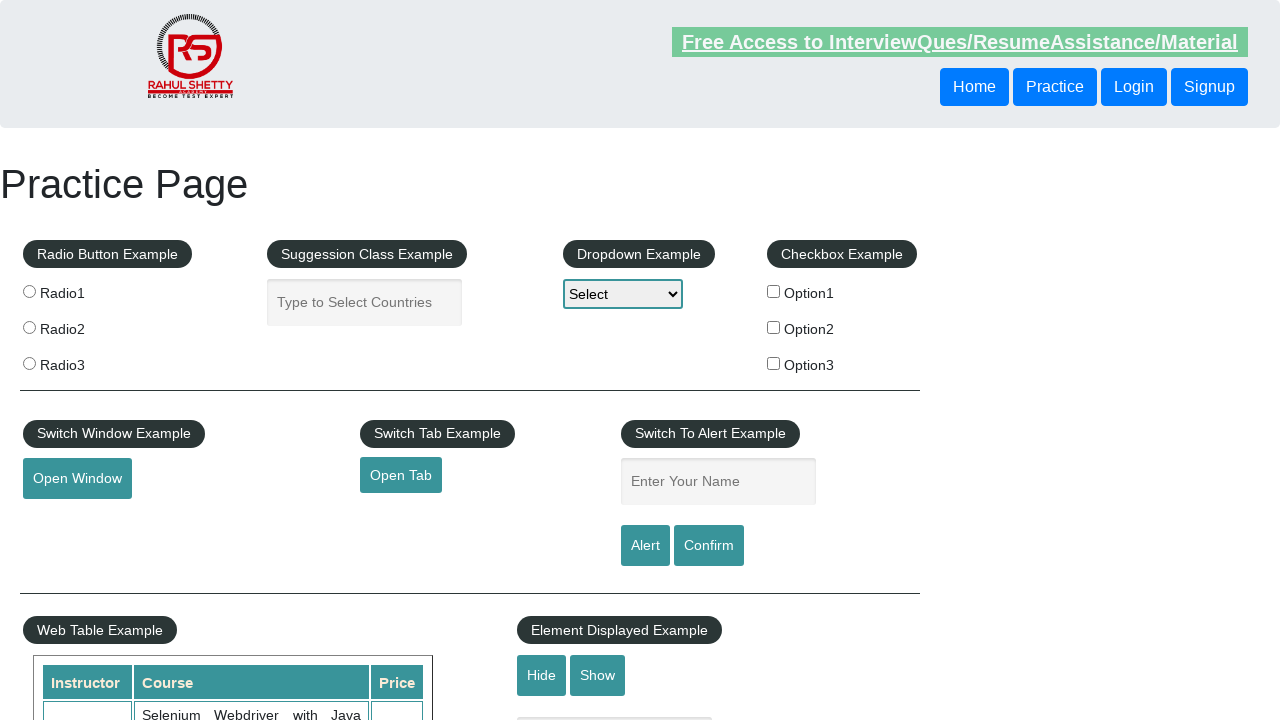

Waited for checkbox elements to load on the page
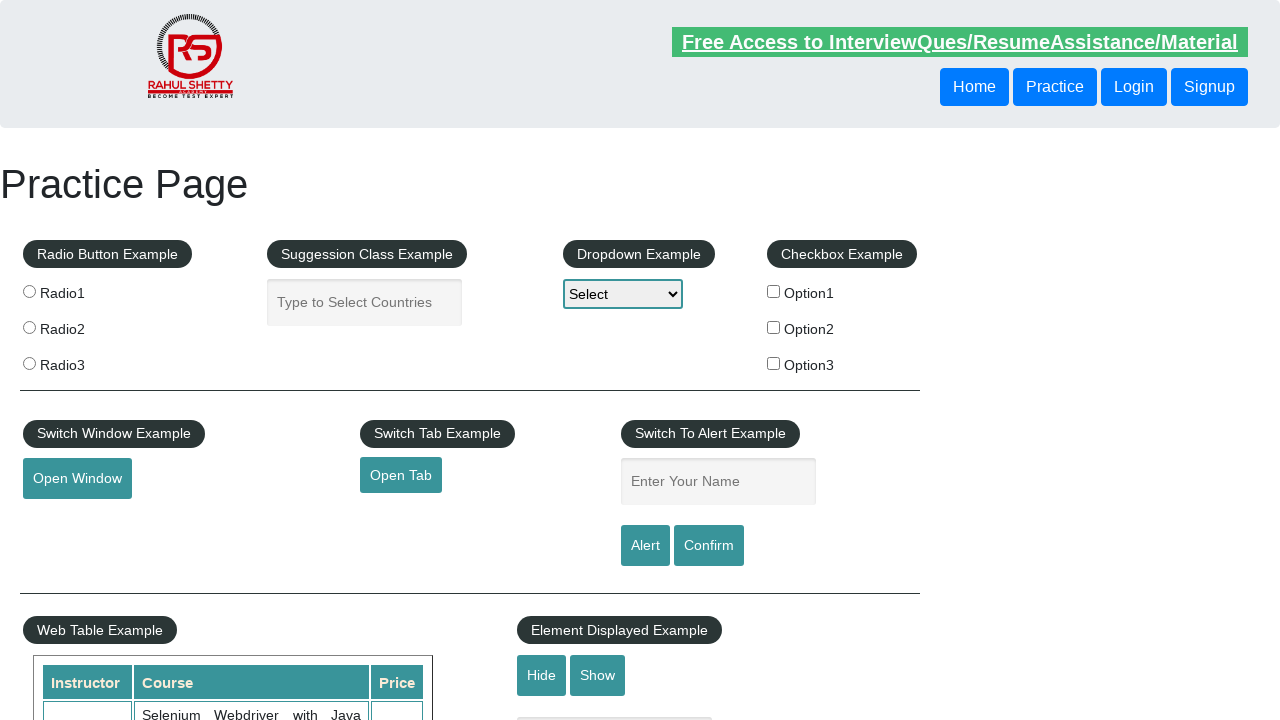

Located all checkbox elements on the page
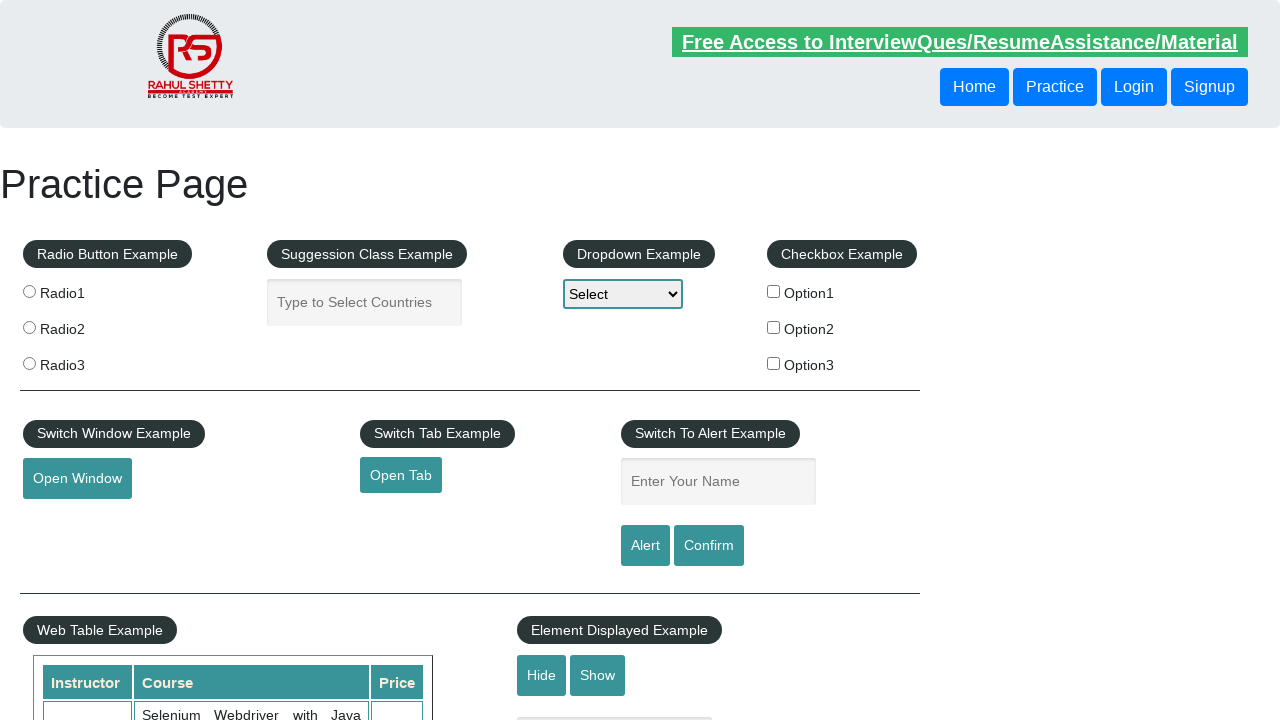

Verified that 3 checkbox elements are present on the page
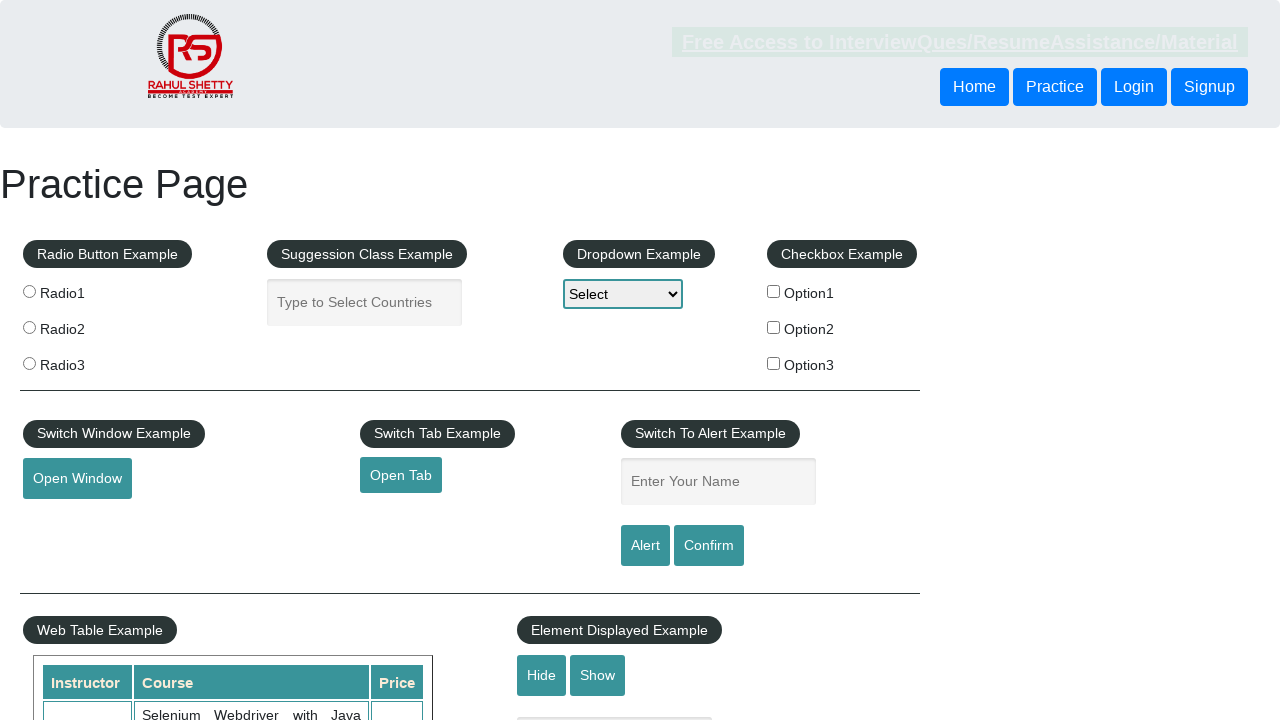

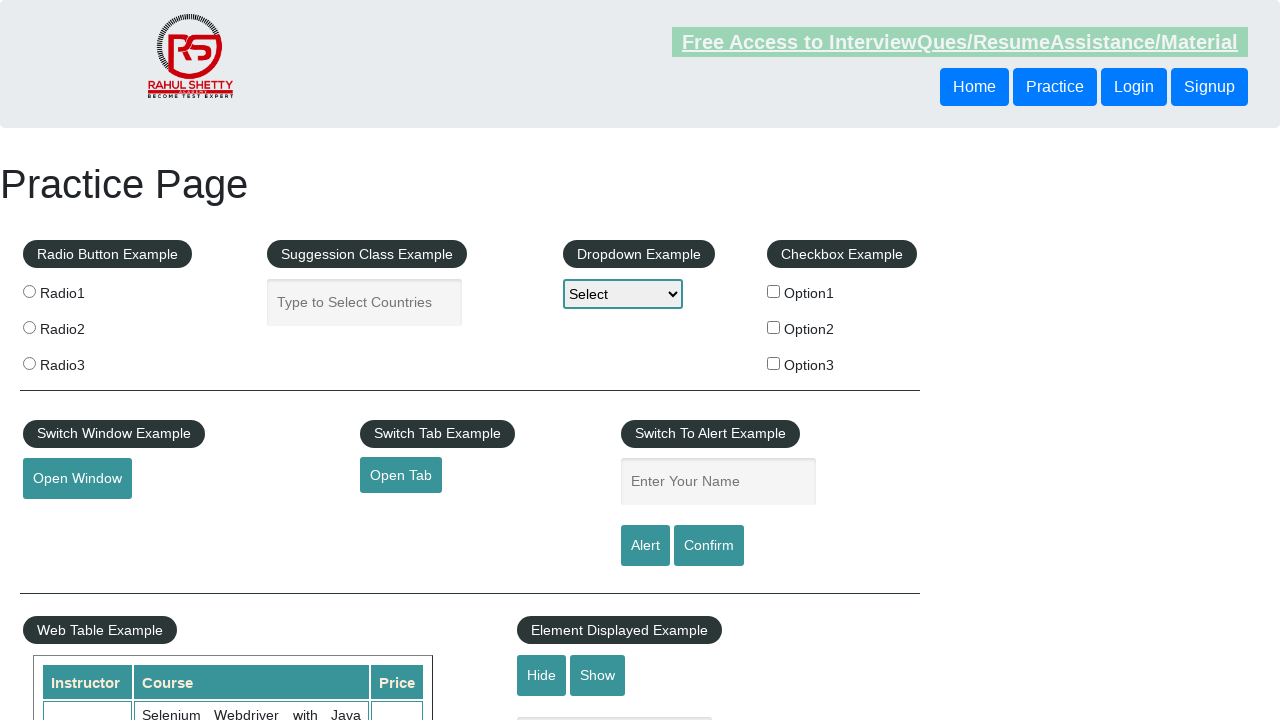